Tests clicking a centered element to open a scrollable modal dialog on a frames test page

Starting URL: https://applitools.github.io/demo/TestPages/FramesTestPage/

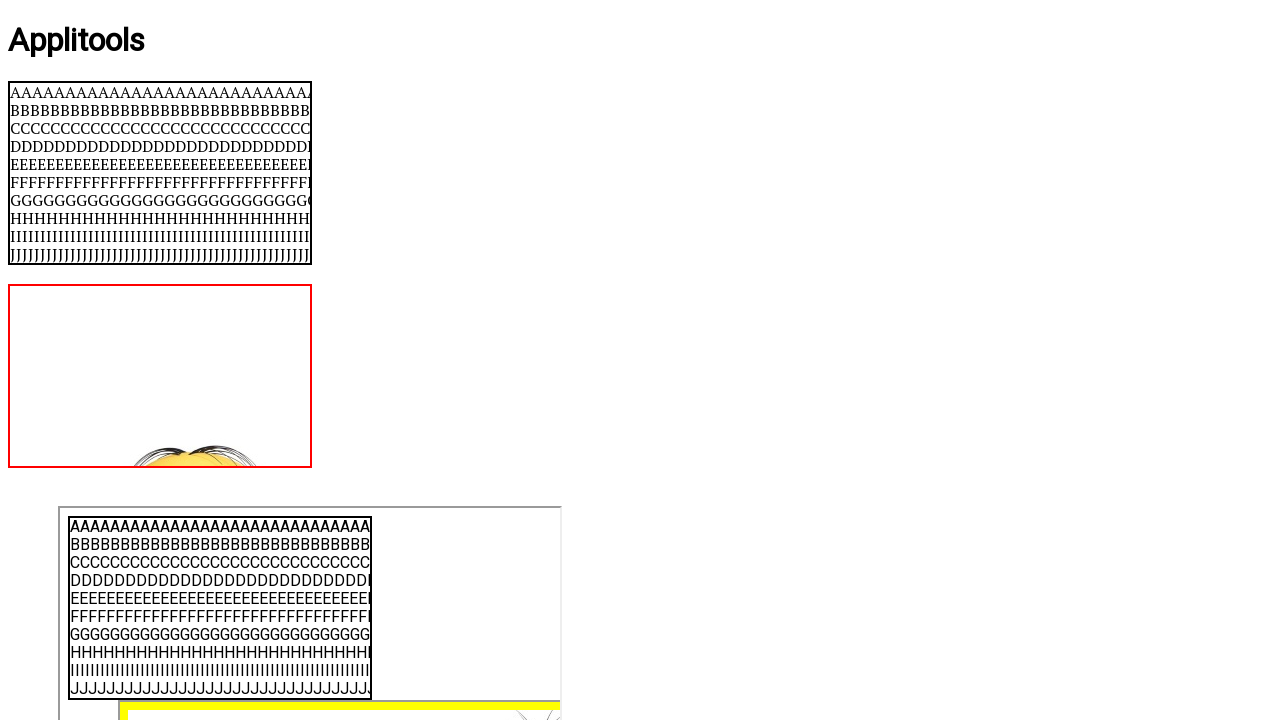

Clicked centered element to open scrollable modal dialog at (640, 361) on #centered
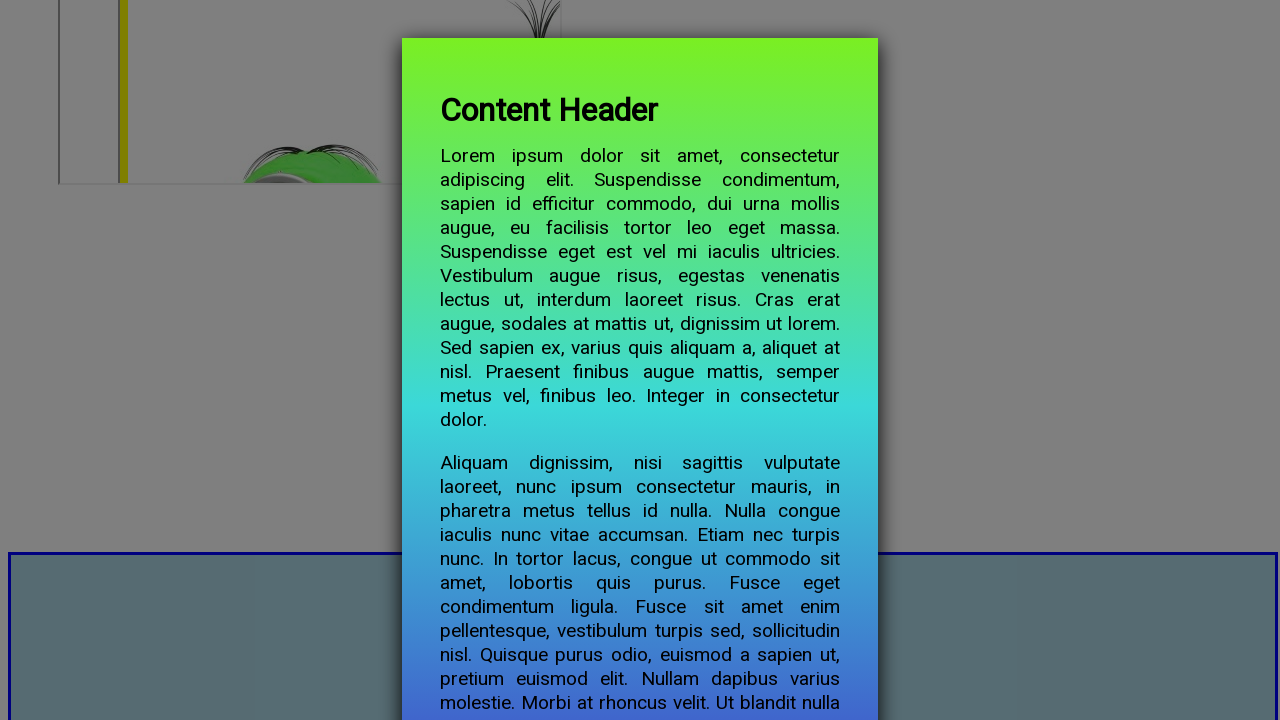

Modal content loaded and became visible
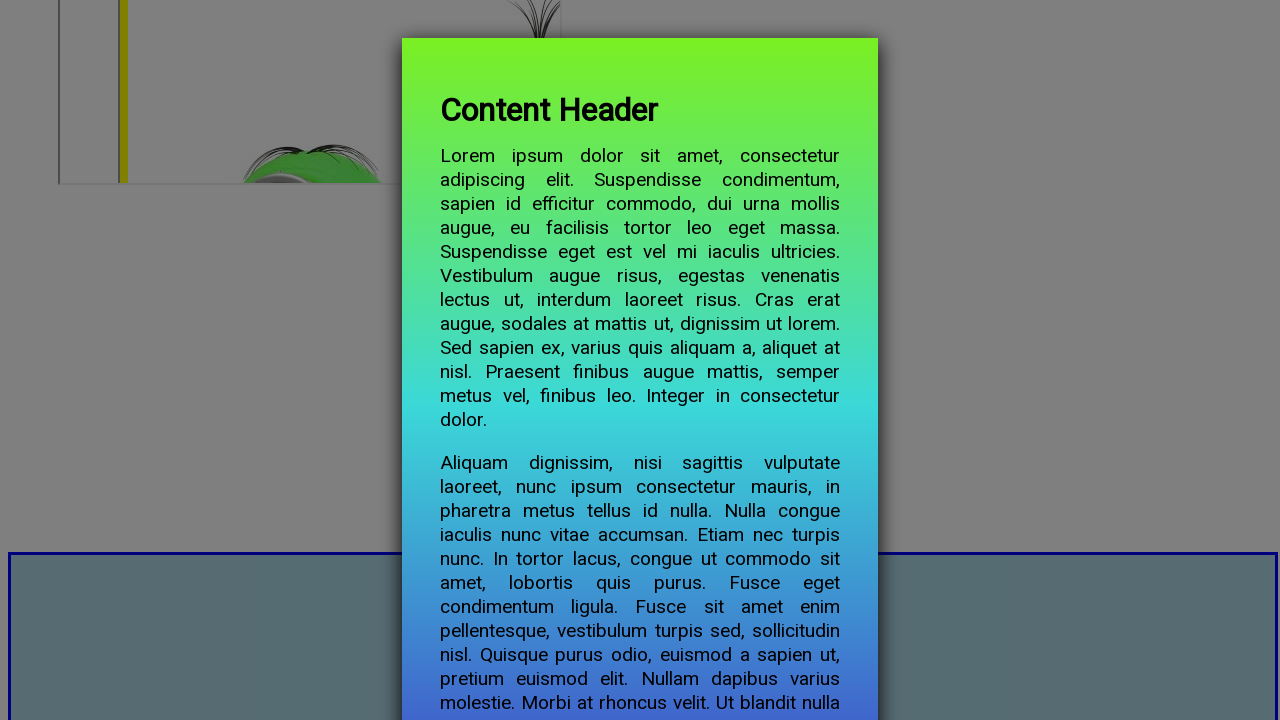

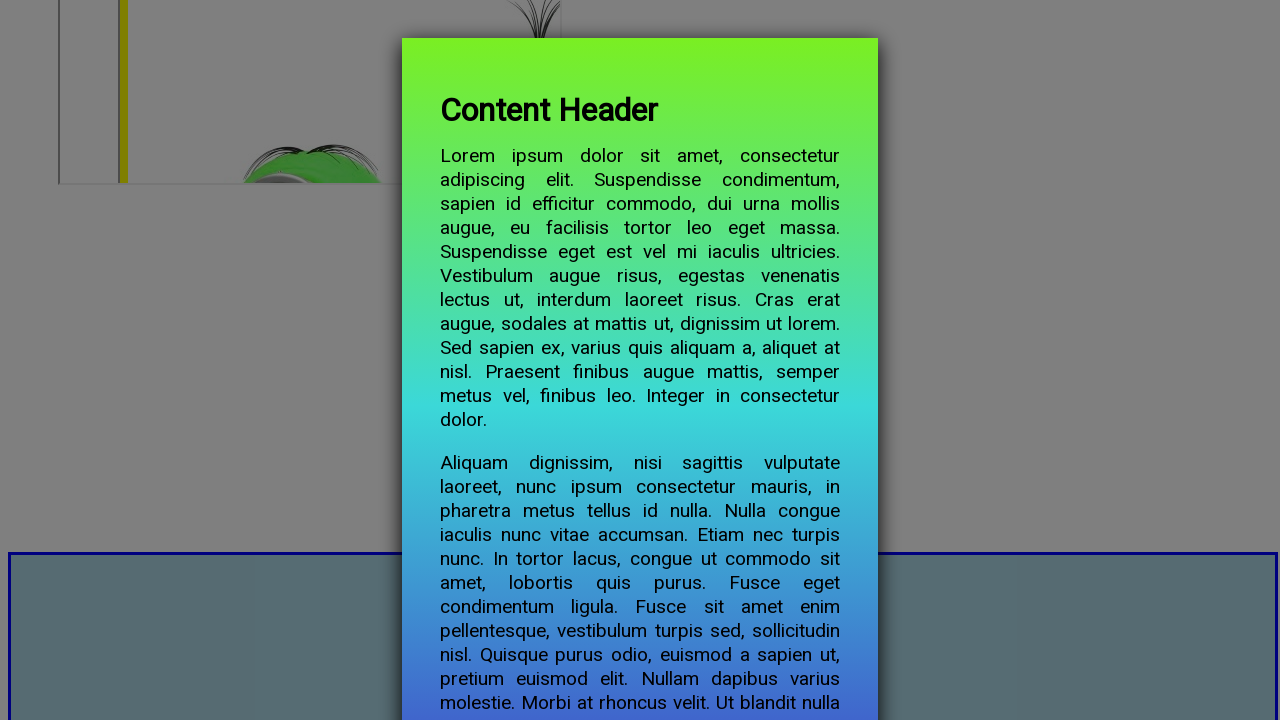